Tests various types of alert dialogs including simple alerts, confirm dialogs, prompt dialogs, sweet alerts, modal dialogs, and yes/no confirmation dialogs on a demo page

Starting URL: https://www.leafground.com/alert.xhtml

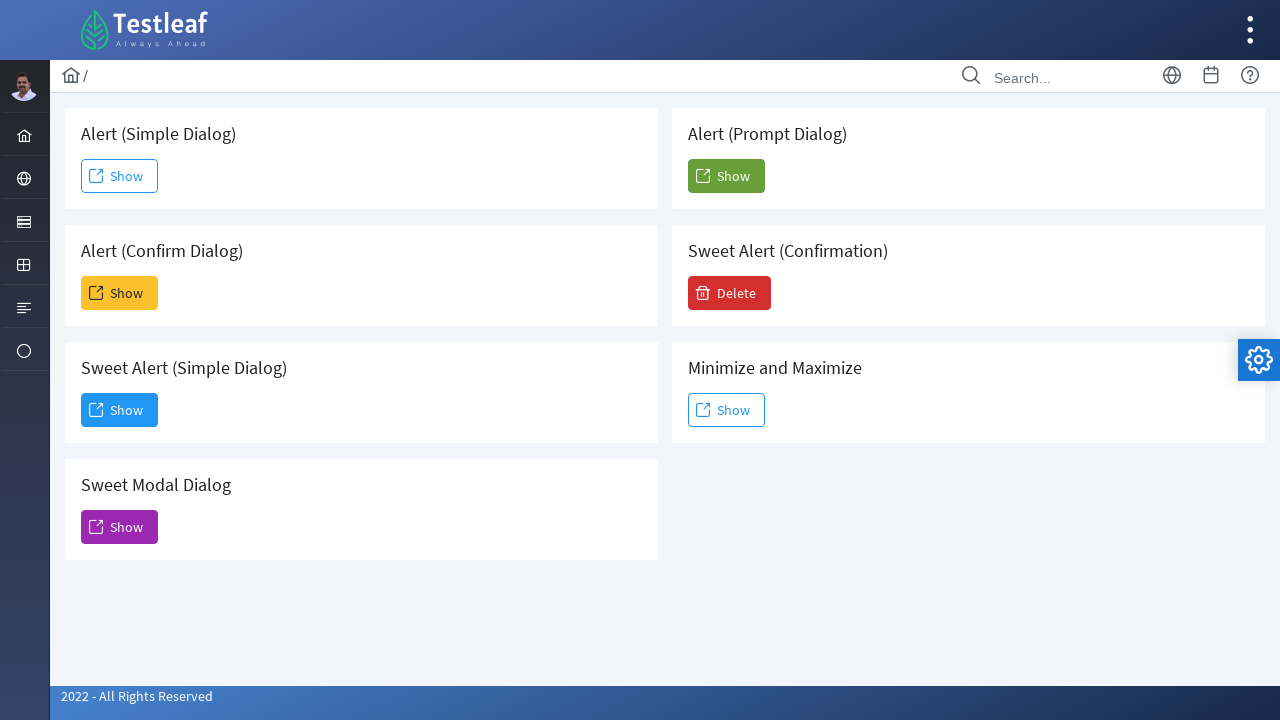

Clicked simple alert button at (120, 176) on #j_idt88\:j_idt91
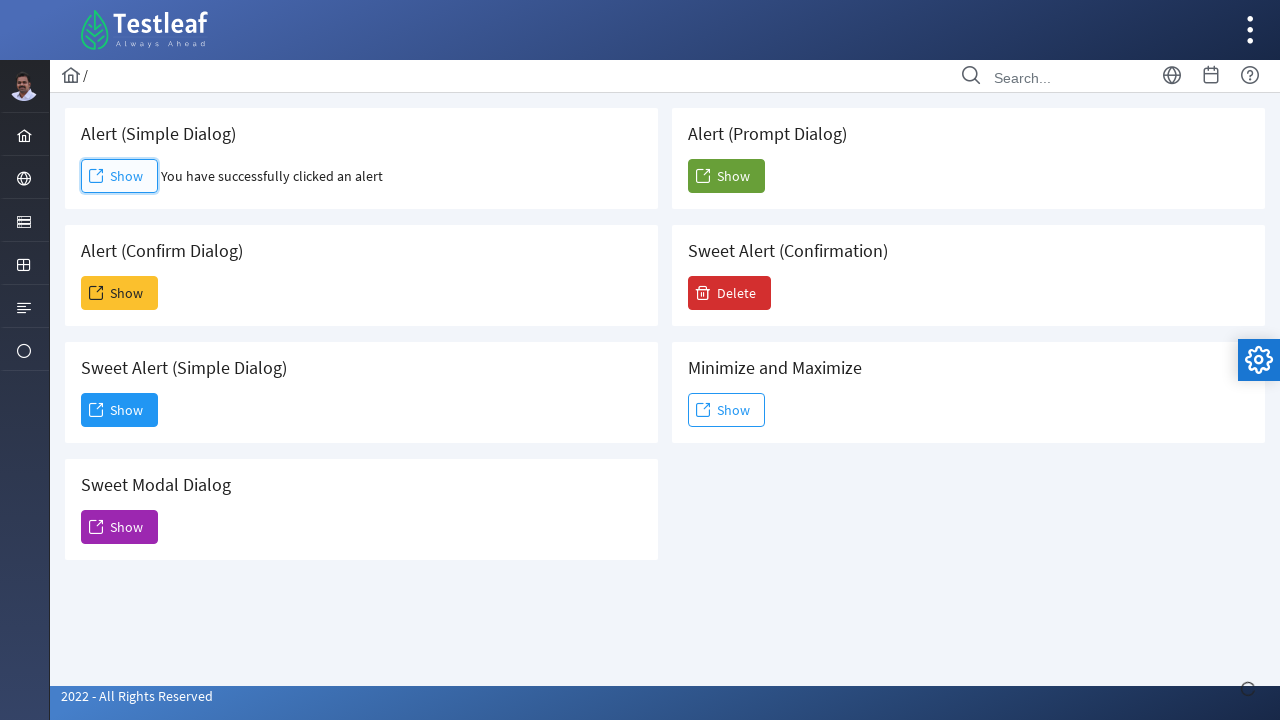

Accepted simple alert dialog
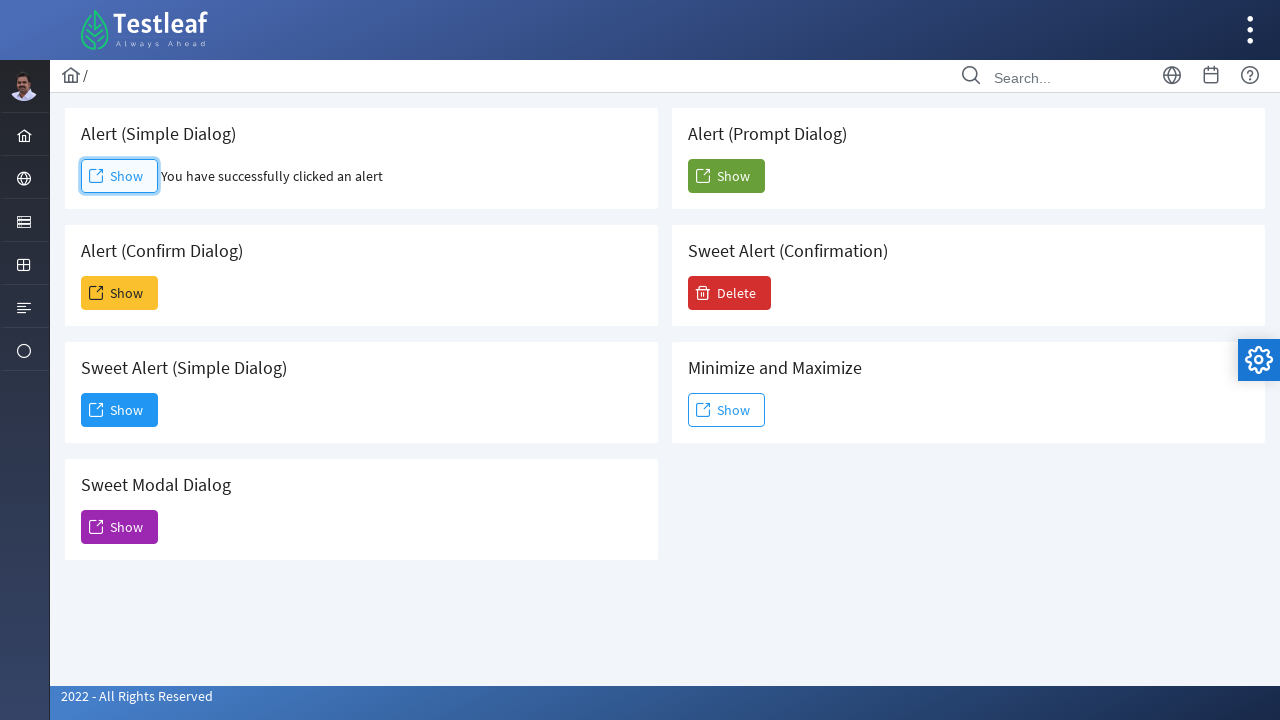

Clicked confirm dialog button at (120, 293) on #j_idt88\:j_idt93
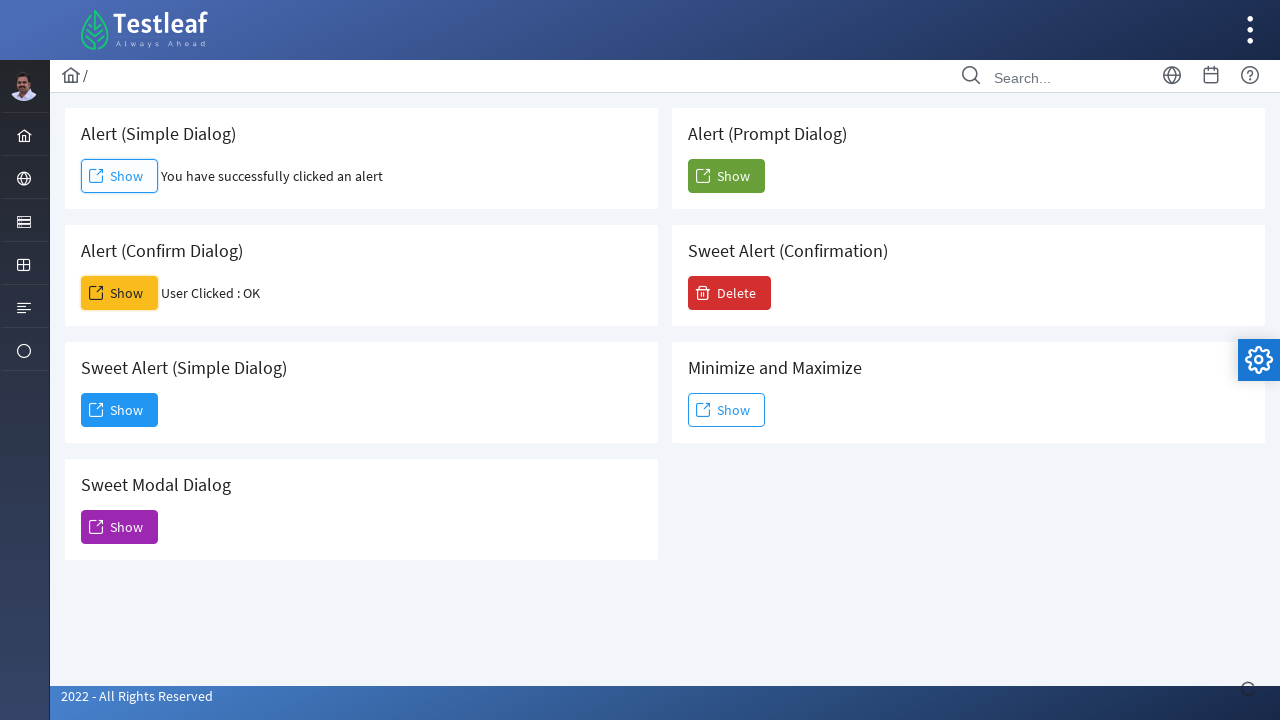

Dismissed confirm dialog
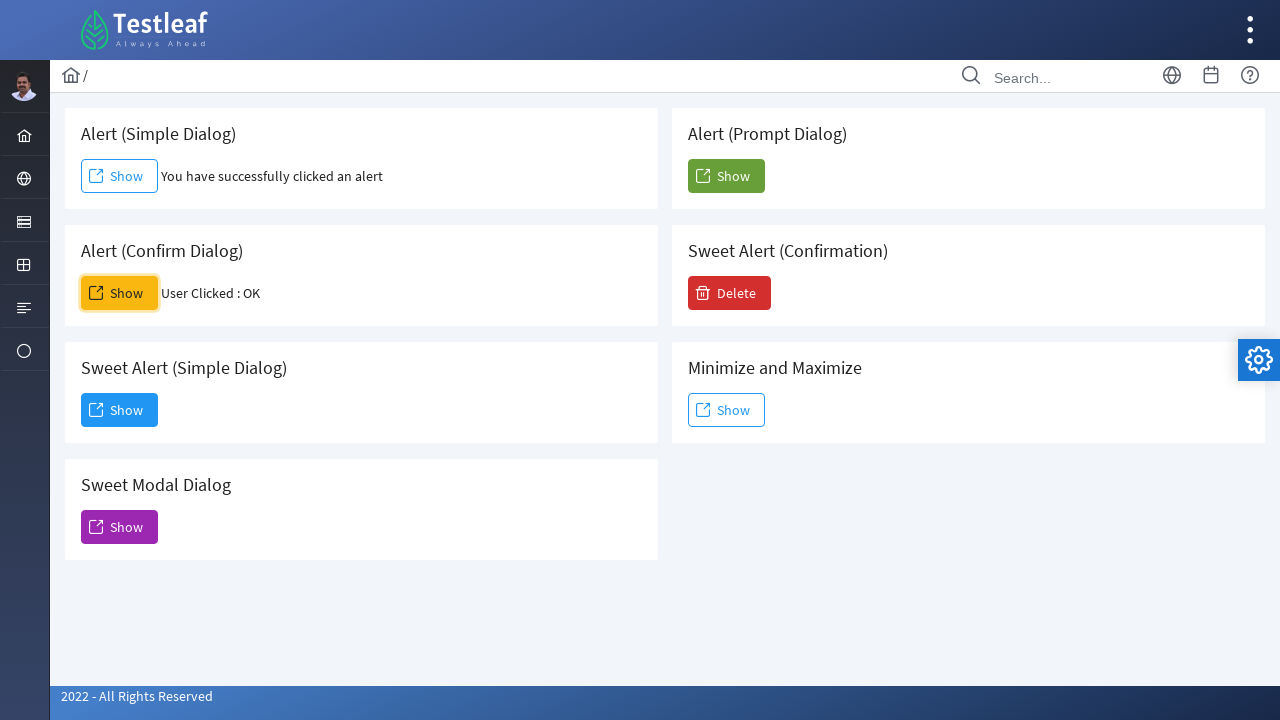

Clicked prompt dialog button at (726, 176) on #j_idt88\:j_idt104
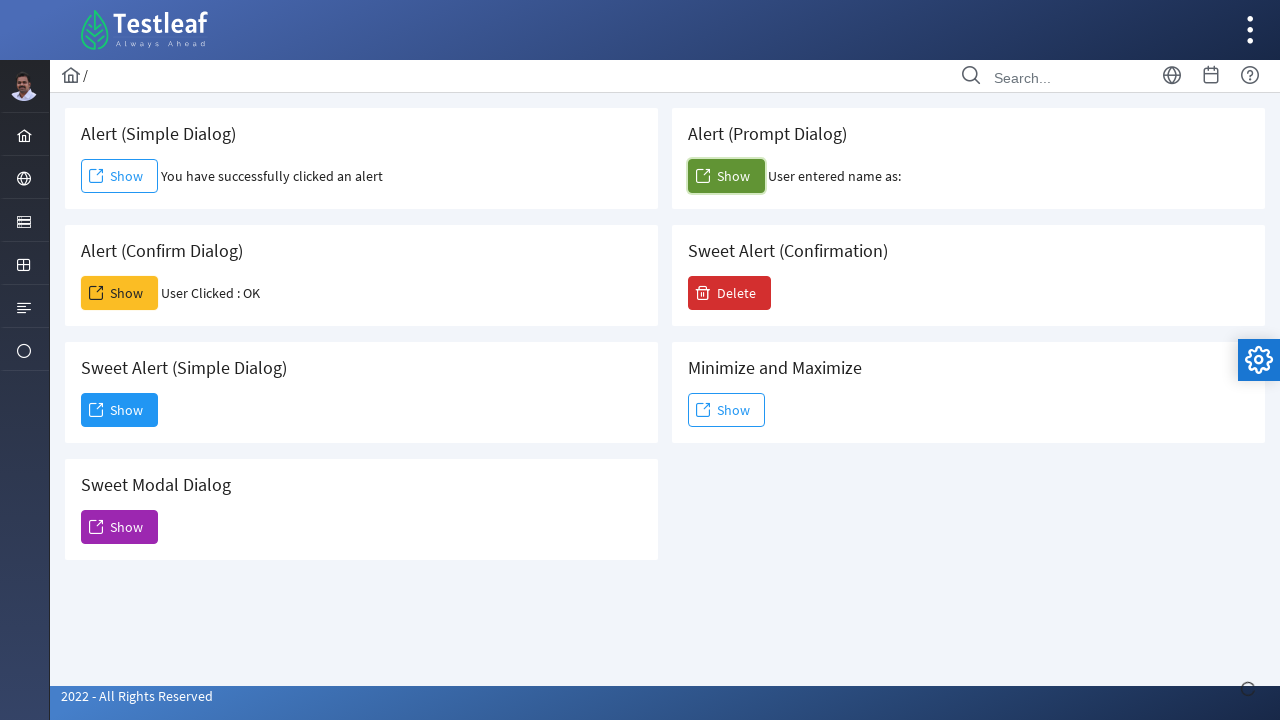

Accepted prompt dialog with text 'Karthick'
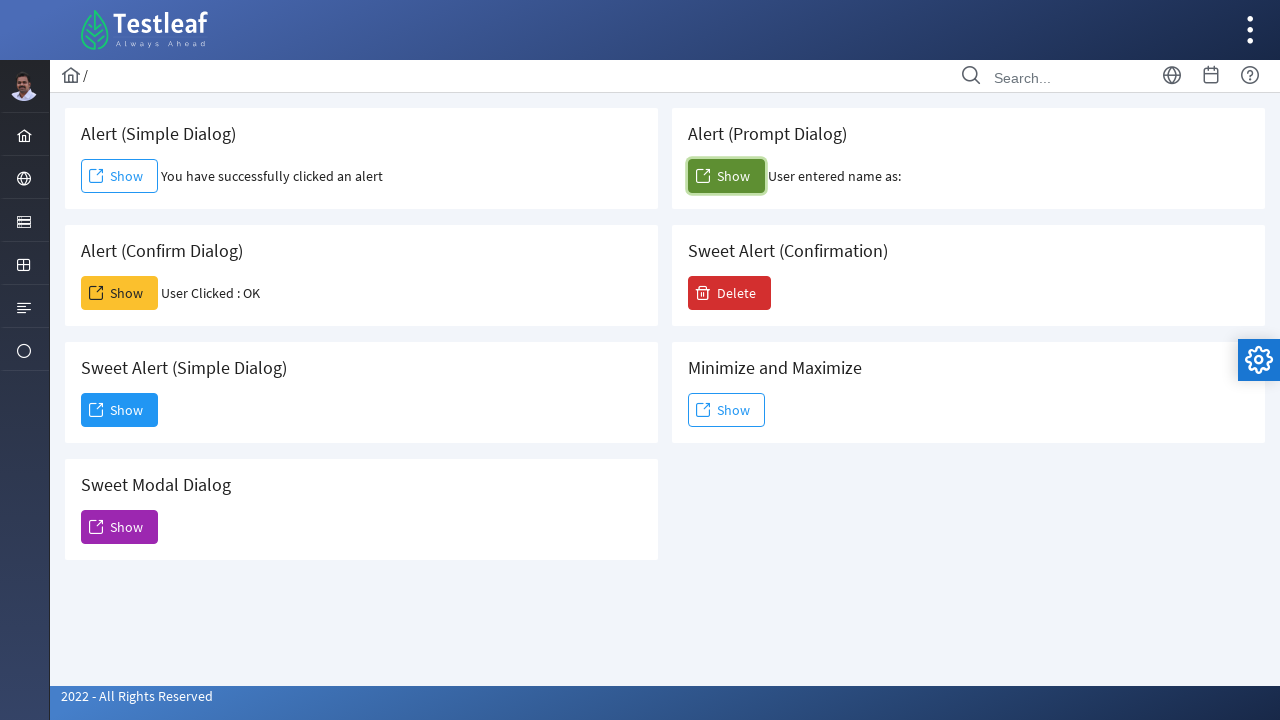

Clicked sweet alert button at (120, 410) on #j_idt88\:j_idt95
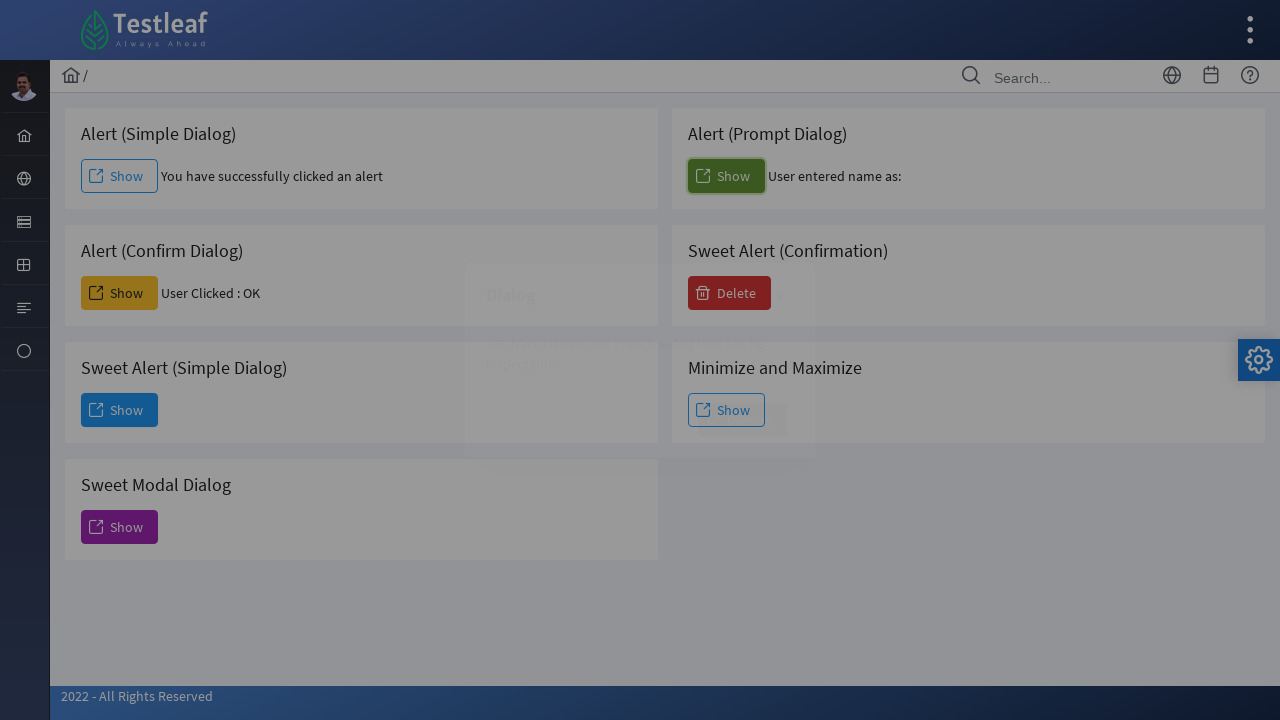

Sweet alert dialog content loaded
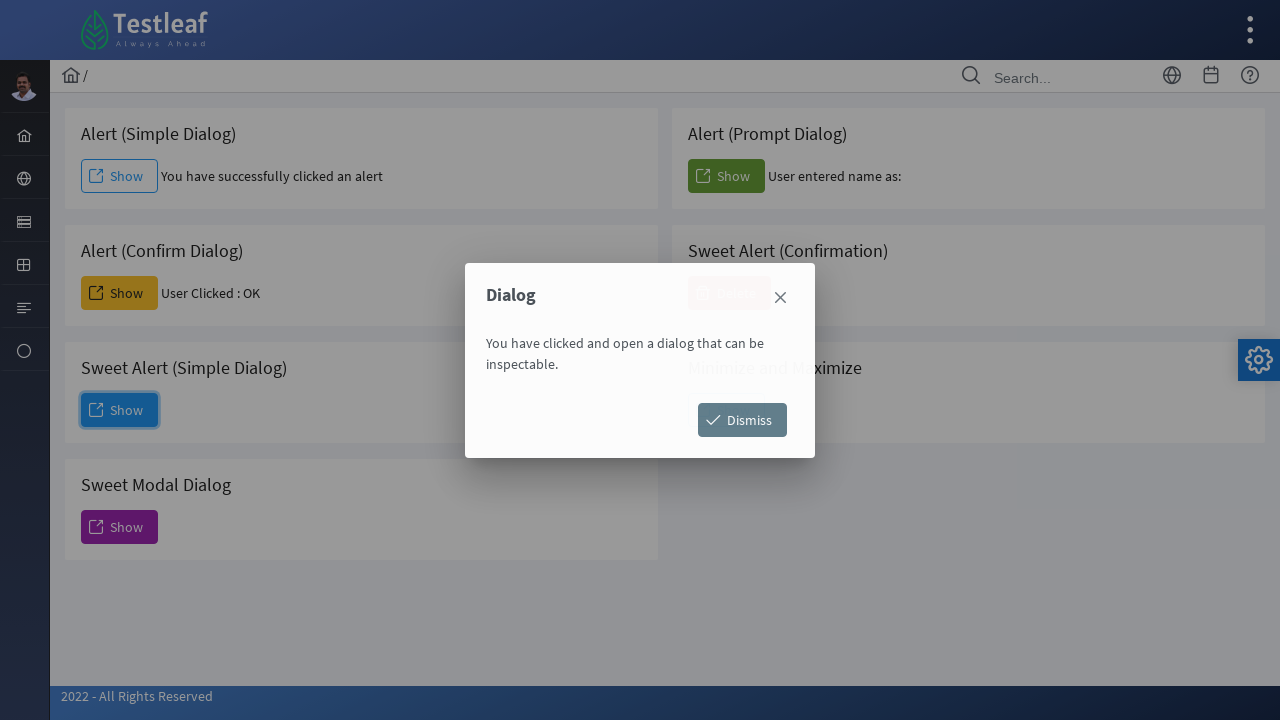

Closed sweet alert dialog at (742, 420) on #j_idt88\:j_idt98
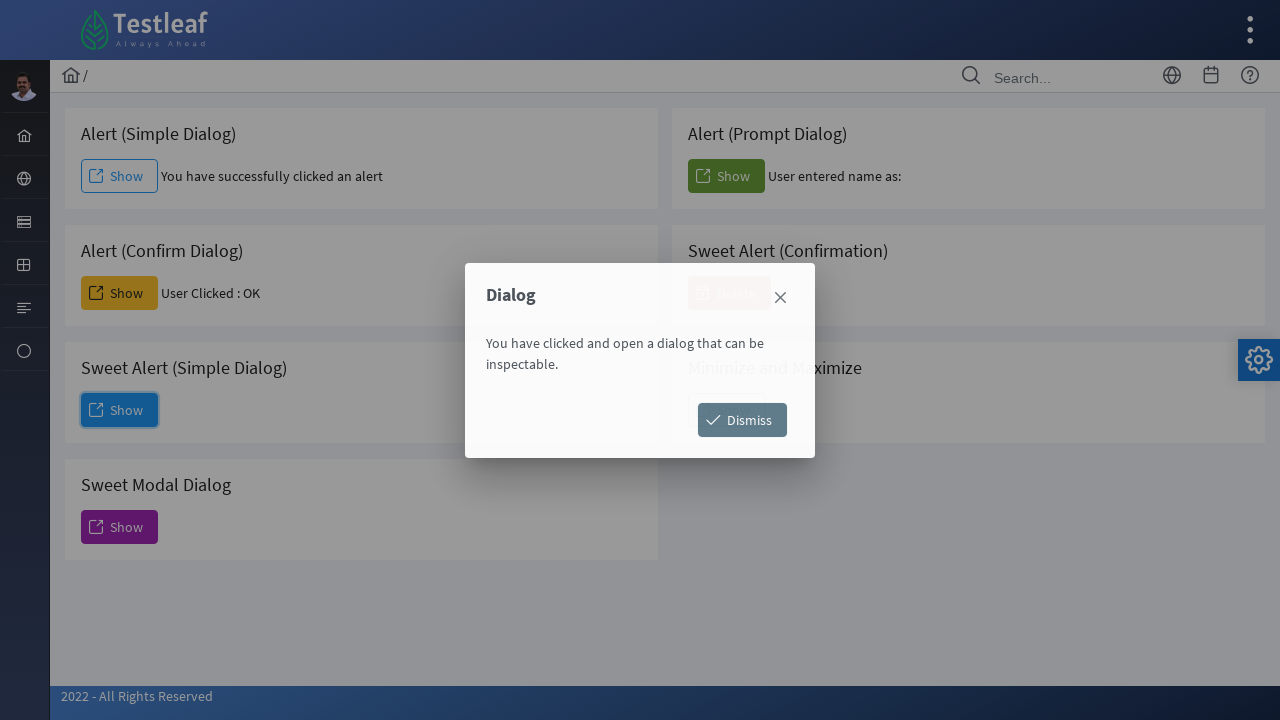

Clicked sweet modal dialog button at (120, 527) on #j_idt88\:j_idt100
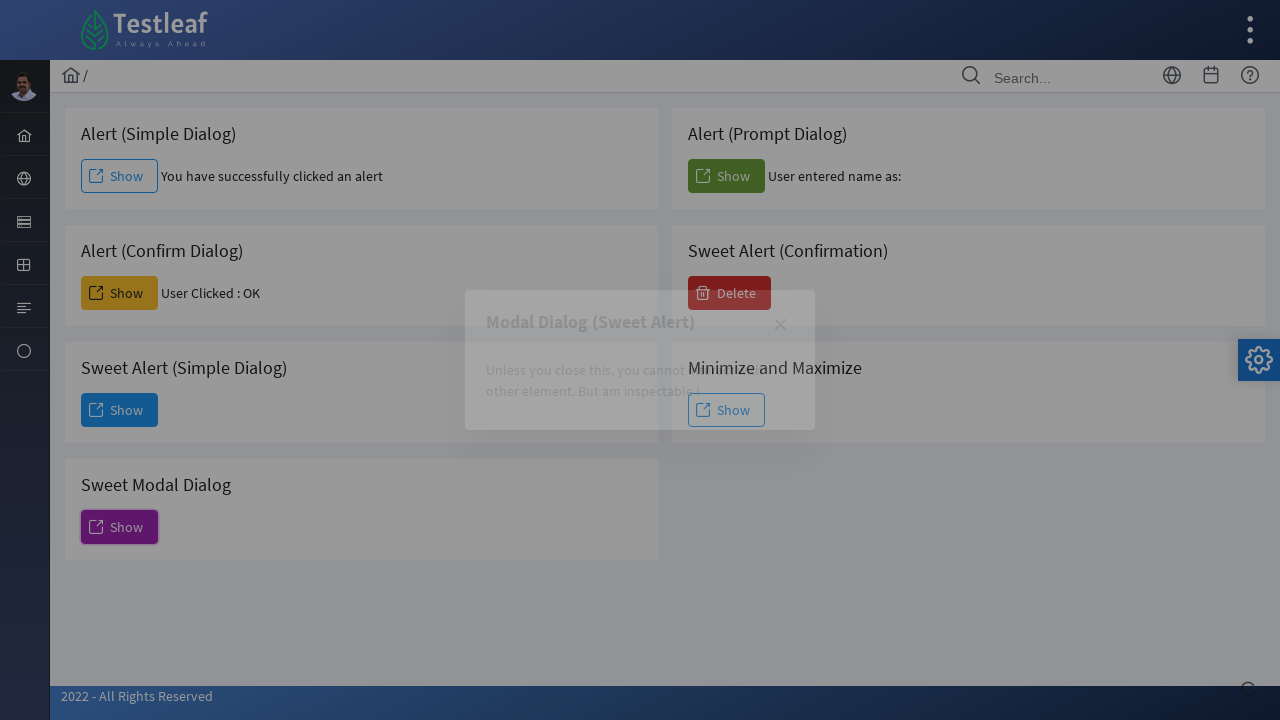

Sweet modal dialog content loaded
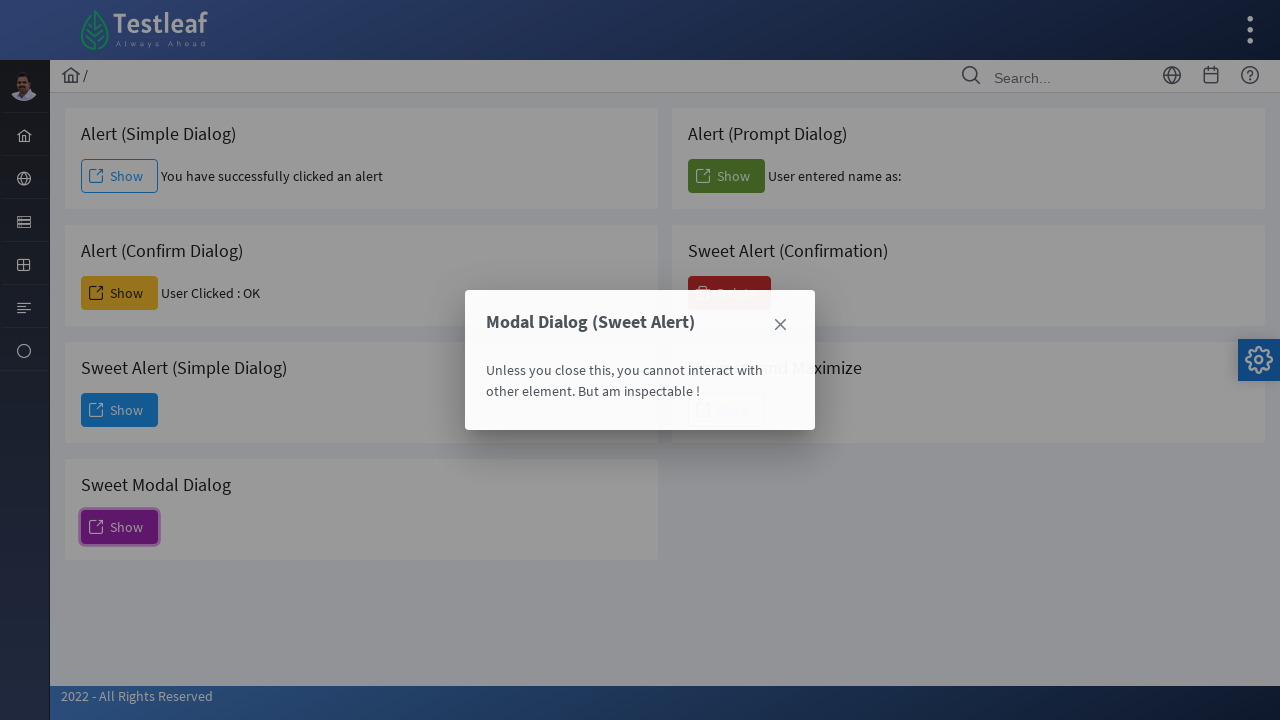

Closed sweet modal dialog at (780, 325) on //*[@id="j_idt88:j_idt101"]/div[1]/a
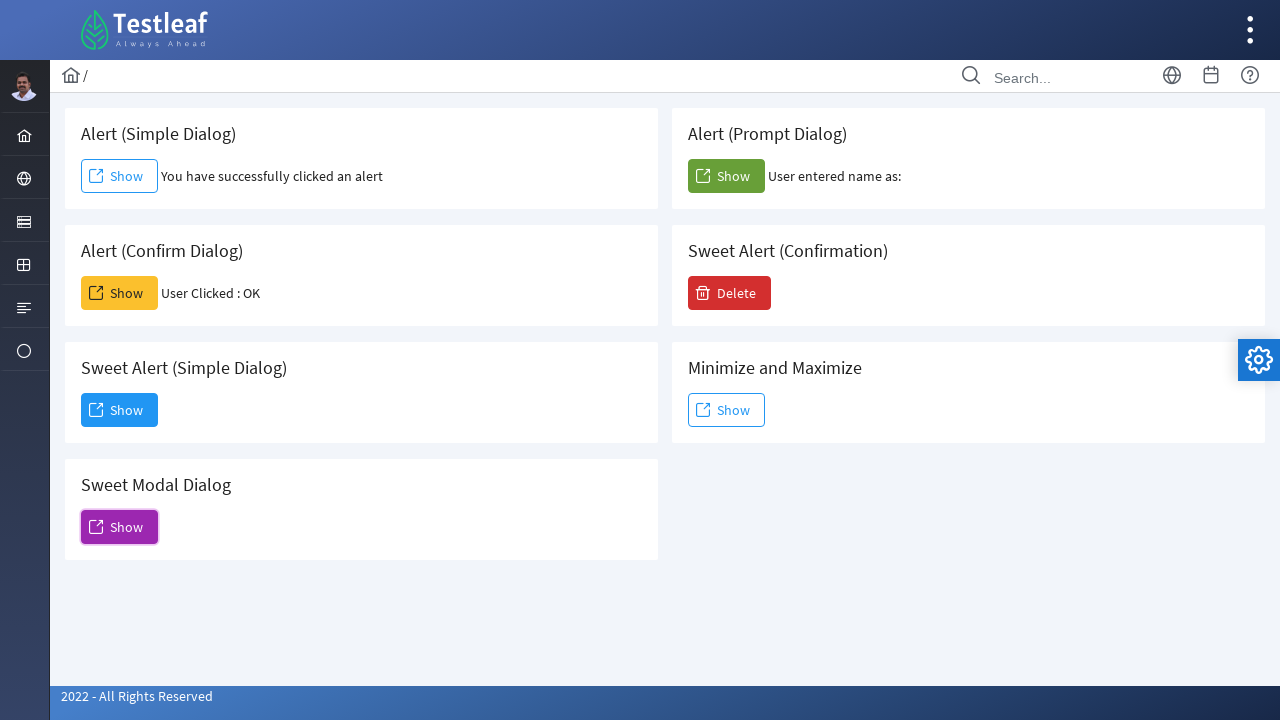

Clicked yes/no dialog button at (730, 293) on #j_idt88\:j_idt106
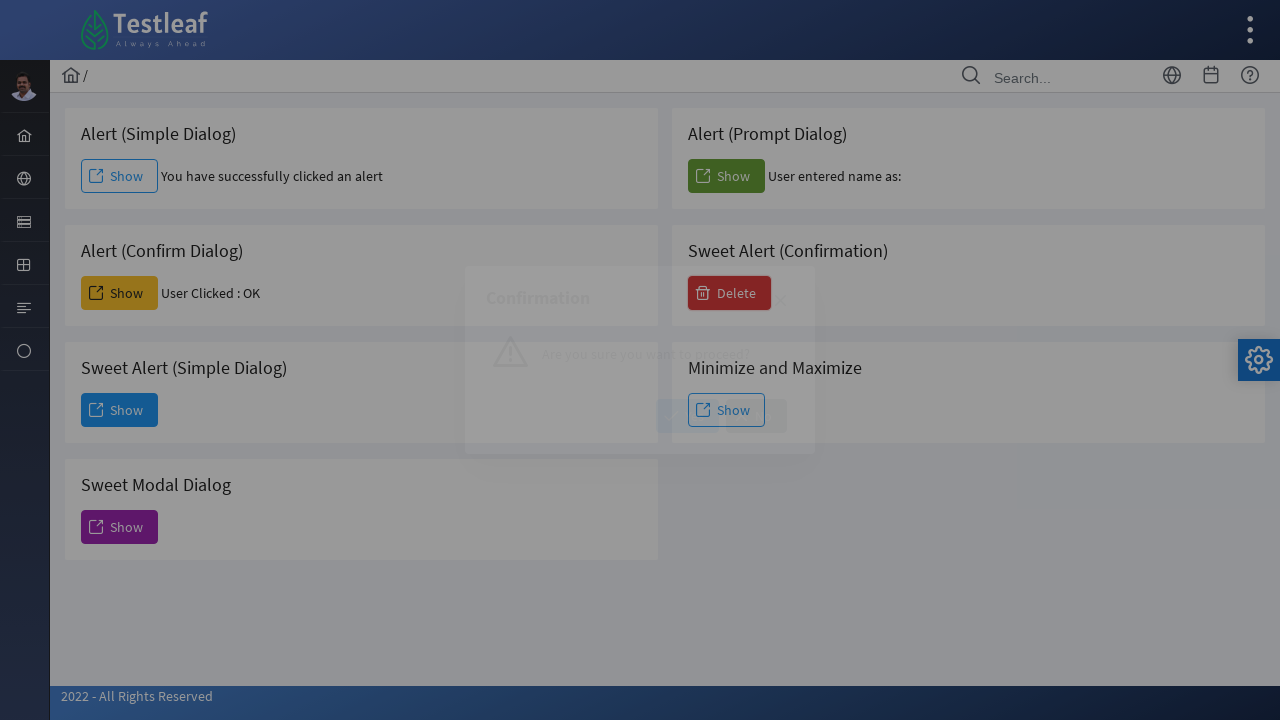

Clicked 'Yes' button in confirmation dialog at (688, 416) on #j_idt88\:j_idt108
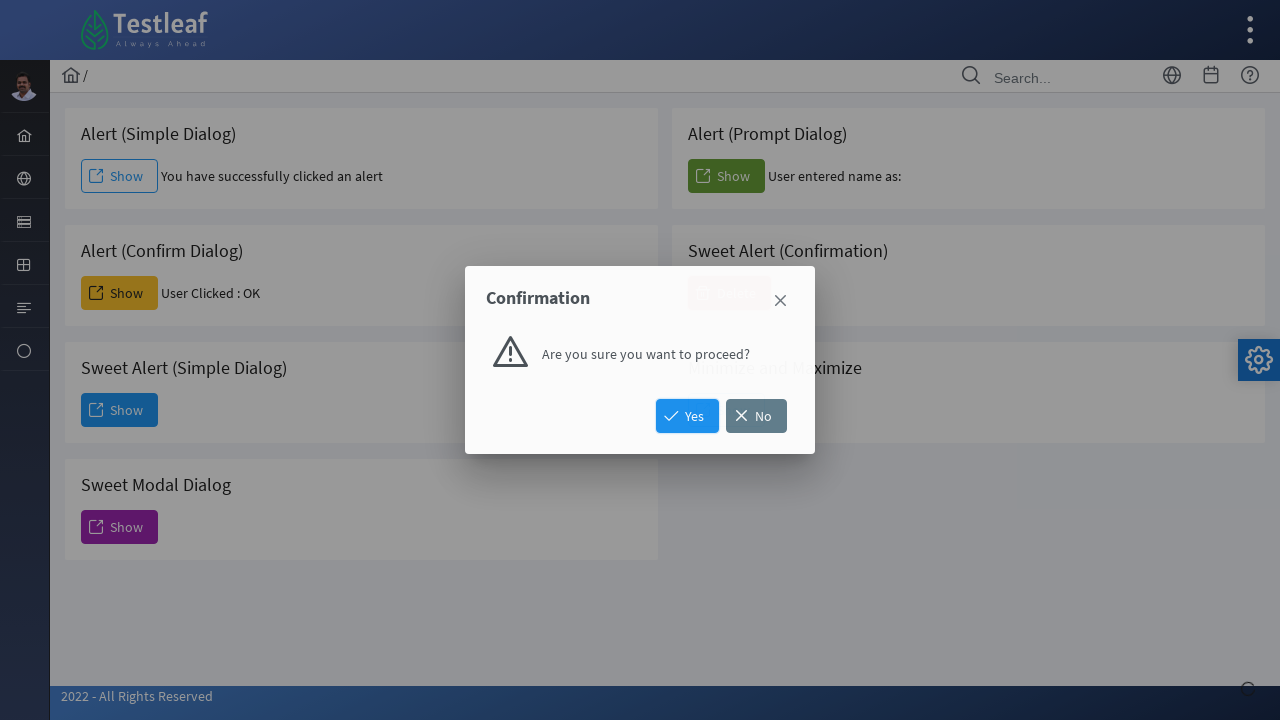

Clicked min/max dialog button at (726, 410) on #j_idt88\:j_idt111
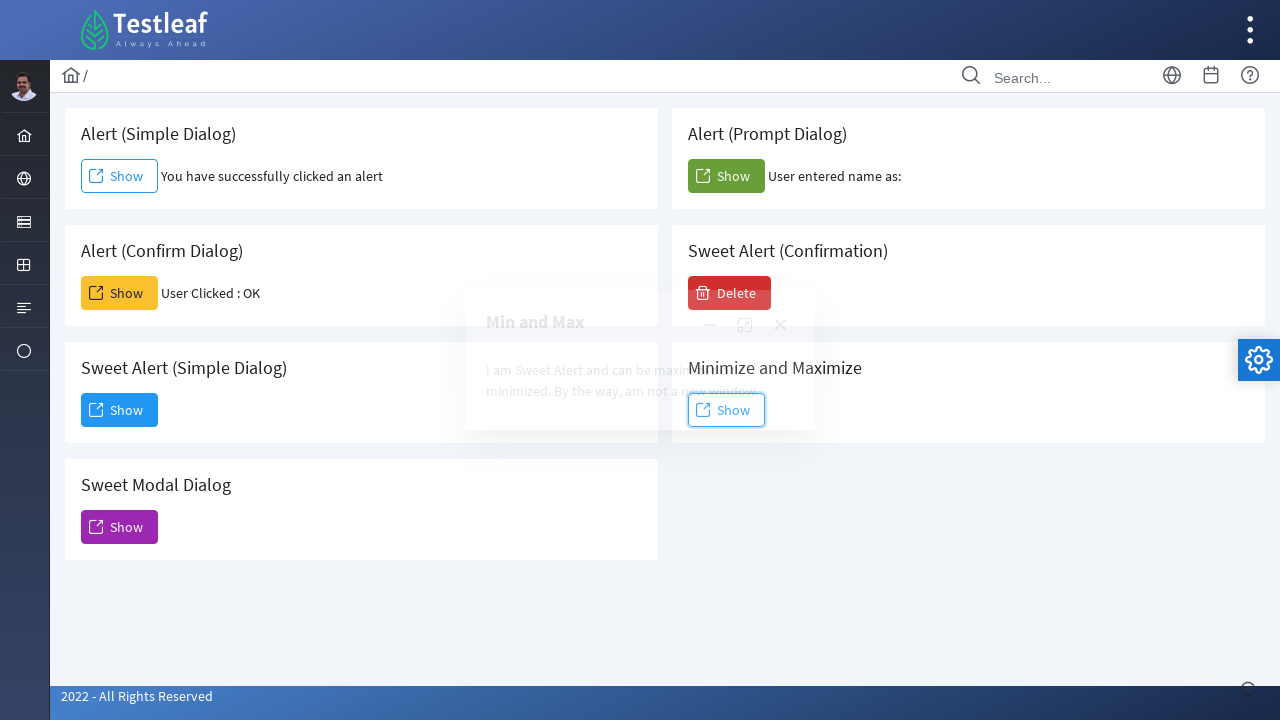

Clicked maximize button on dialog at (745, 325) on //*[@id="j_idt88:j_idt112"]/div[1]/a[2]
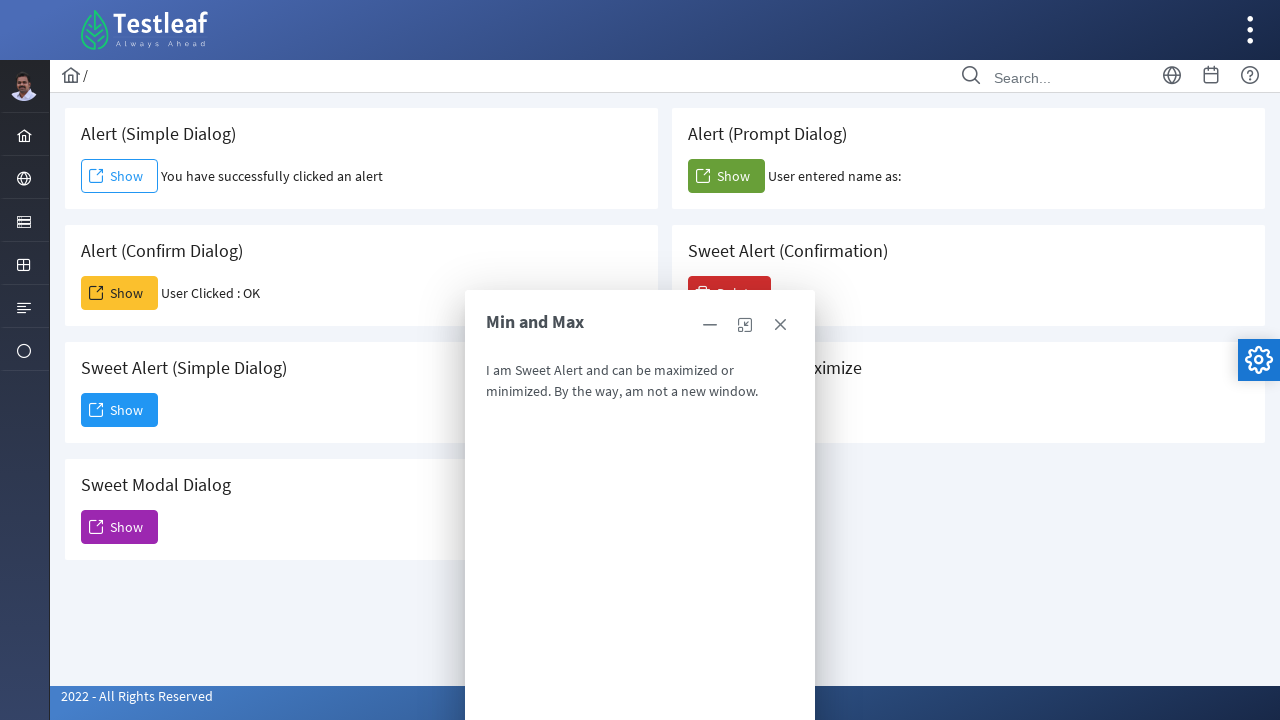

Clicked minimize/restore button on dialog at (780, 325) on //*[@id="j_idt88:j_idt112"]/div[1]/a[1]
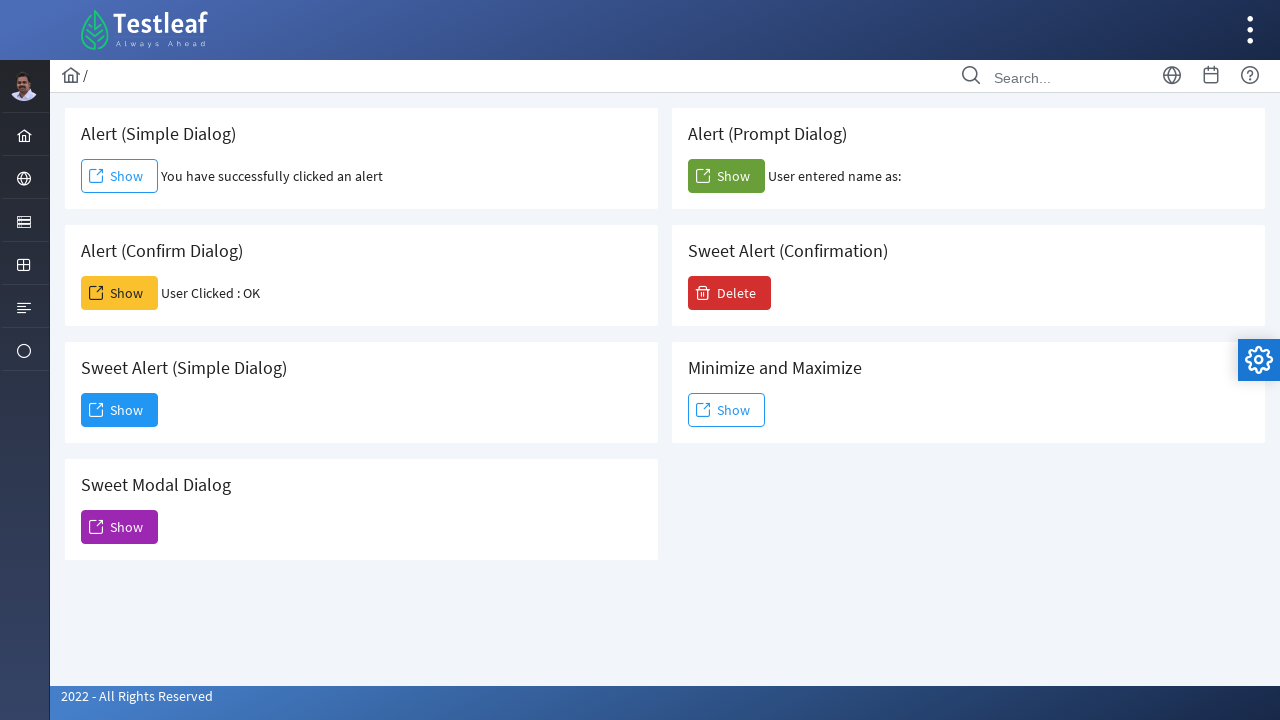

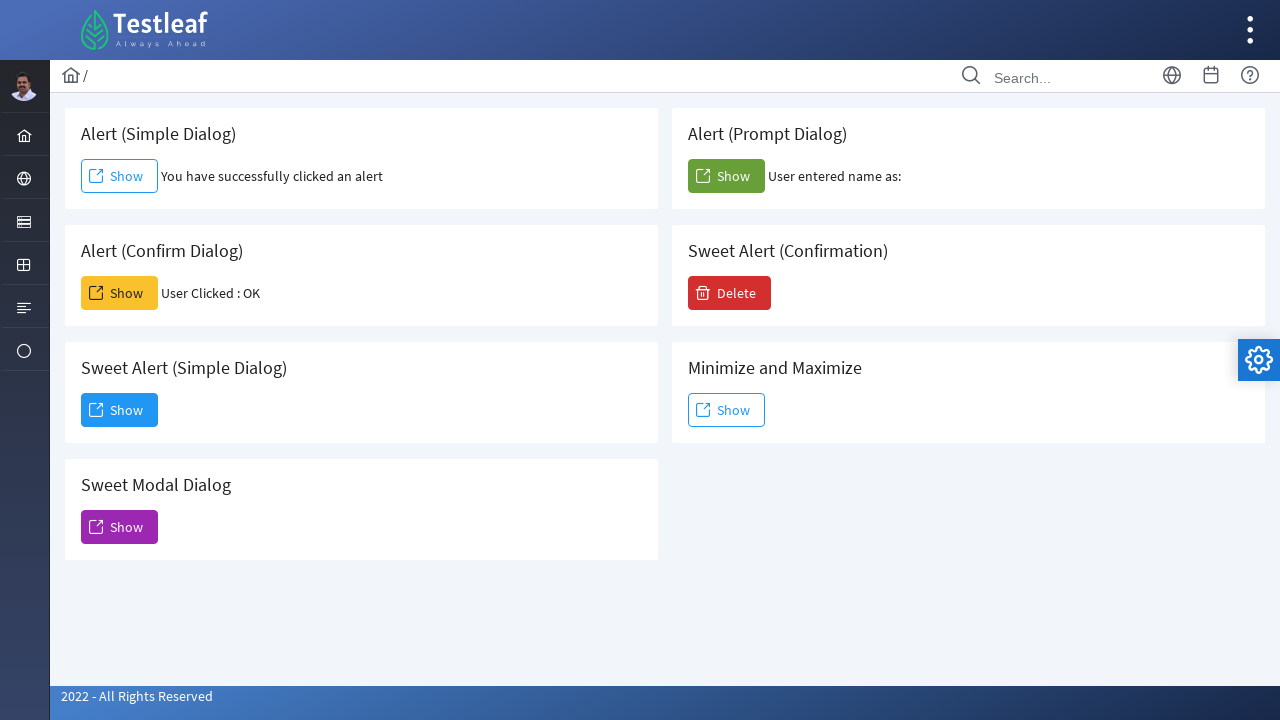